Tests dropdown functionality by clicking on the dropdown, selecting Option 1, and verifying it's selected

Starting URL: https://the-internet.herokuapp.com

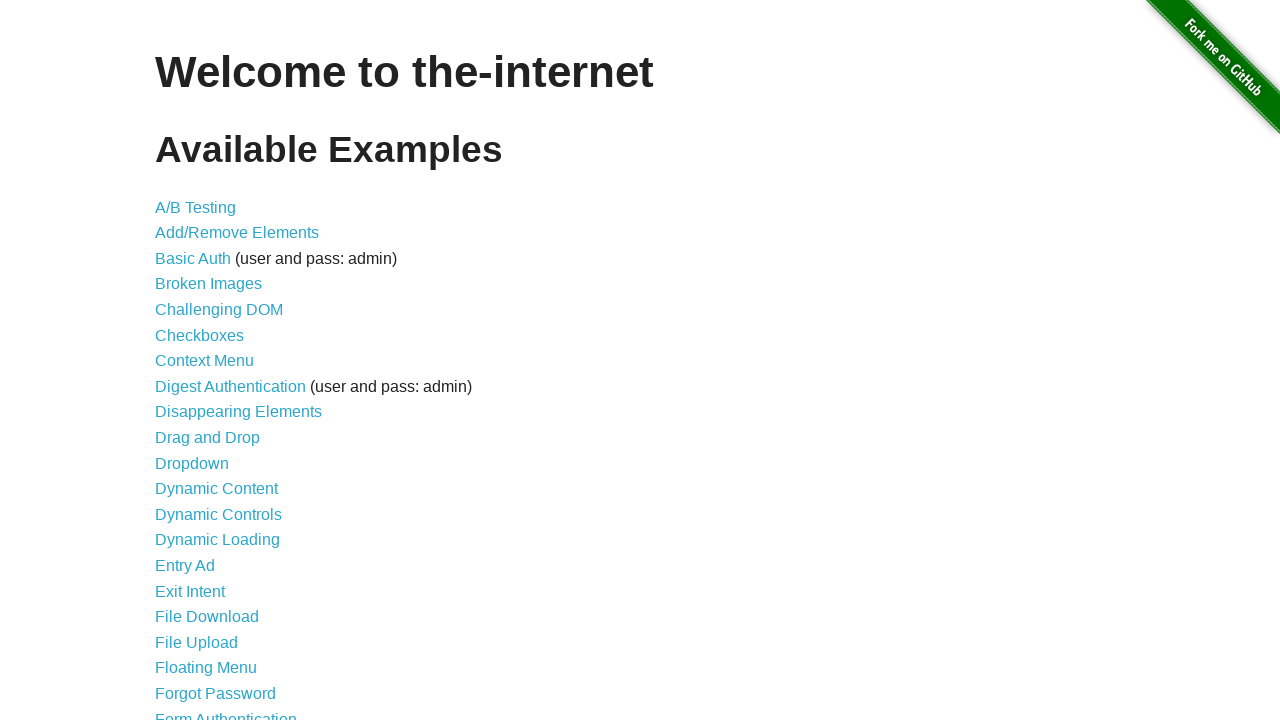

Clicked on Dropdown link to navigate to dropdown page at (192, 463) on a:has-text("Dropdown")
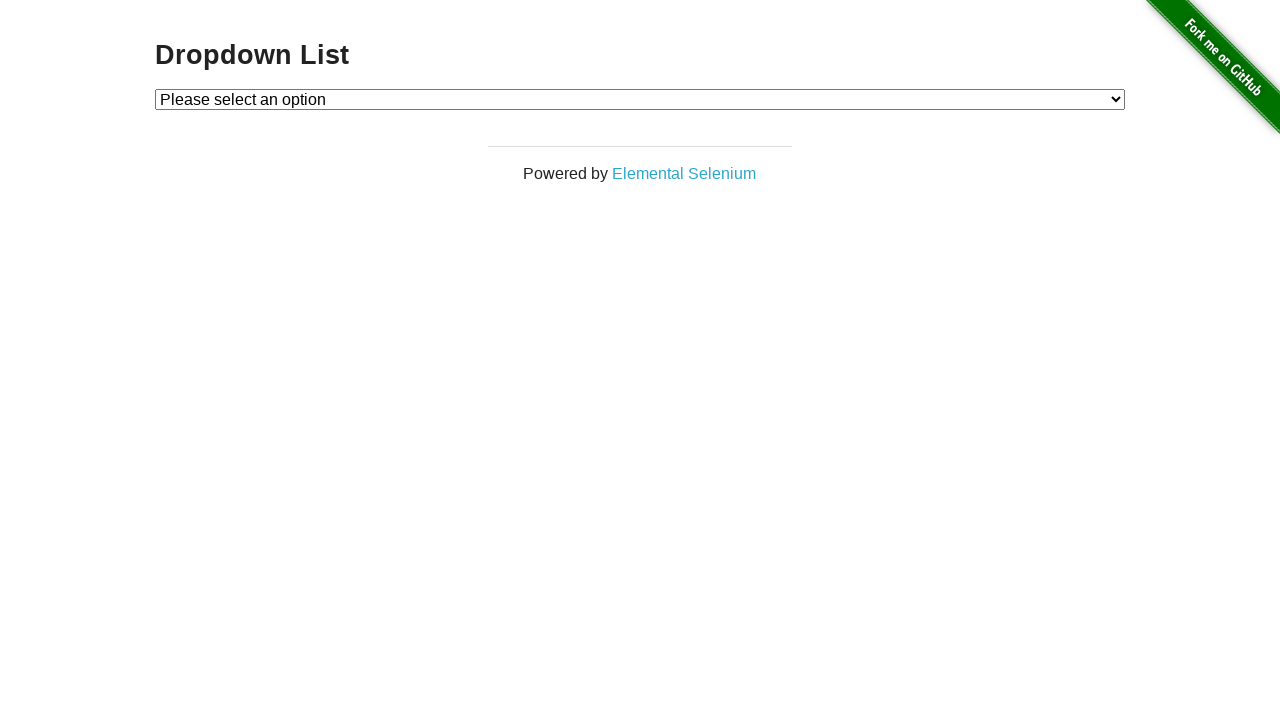

Clicked on dropdown to open it at (640, 99) on select#dropdown
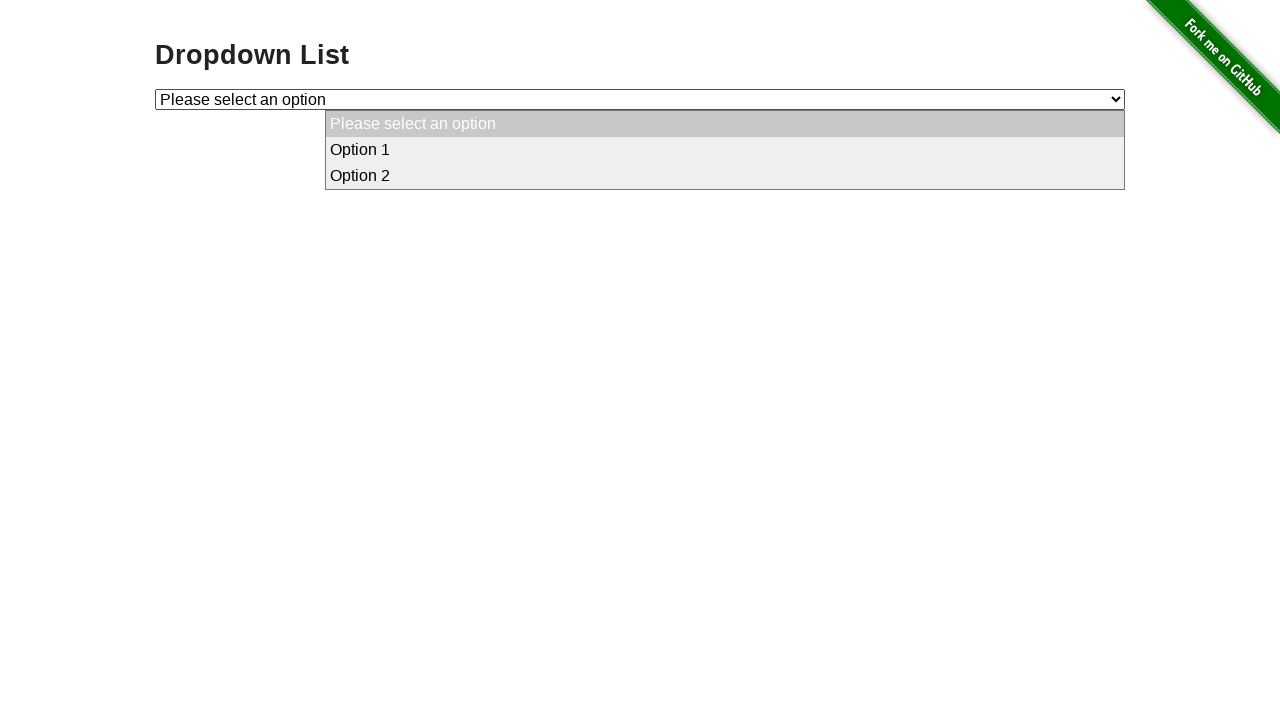

Selected Option 1 from dropdown on select#dropdown
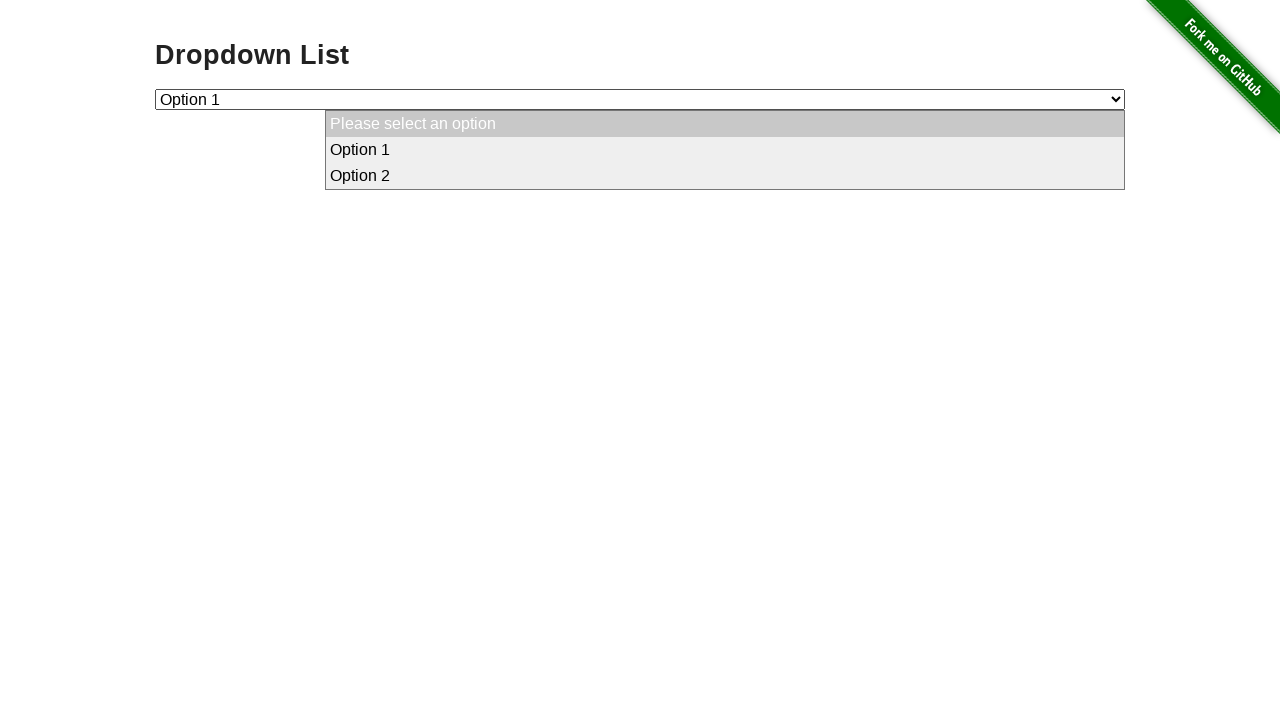

Retrieved selected option value from dropdown
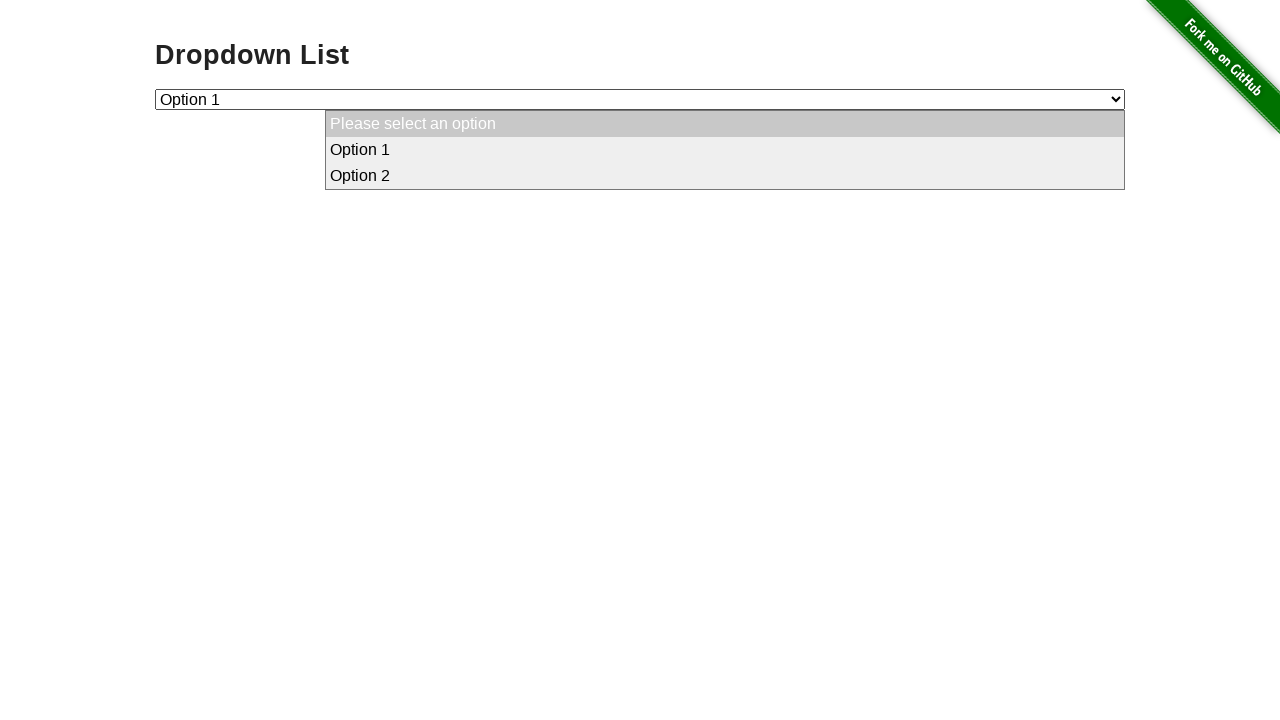

Verified that Option 1 is selected (assertion passed)
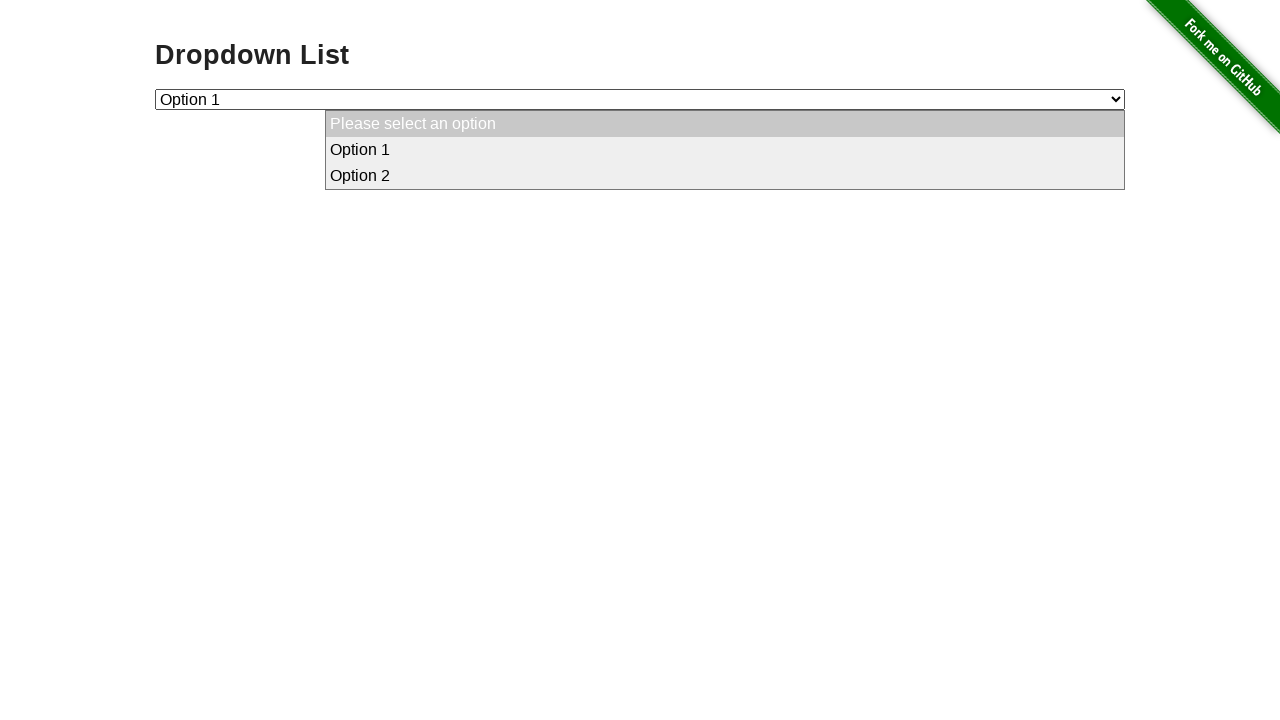

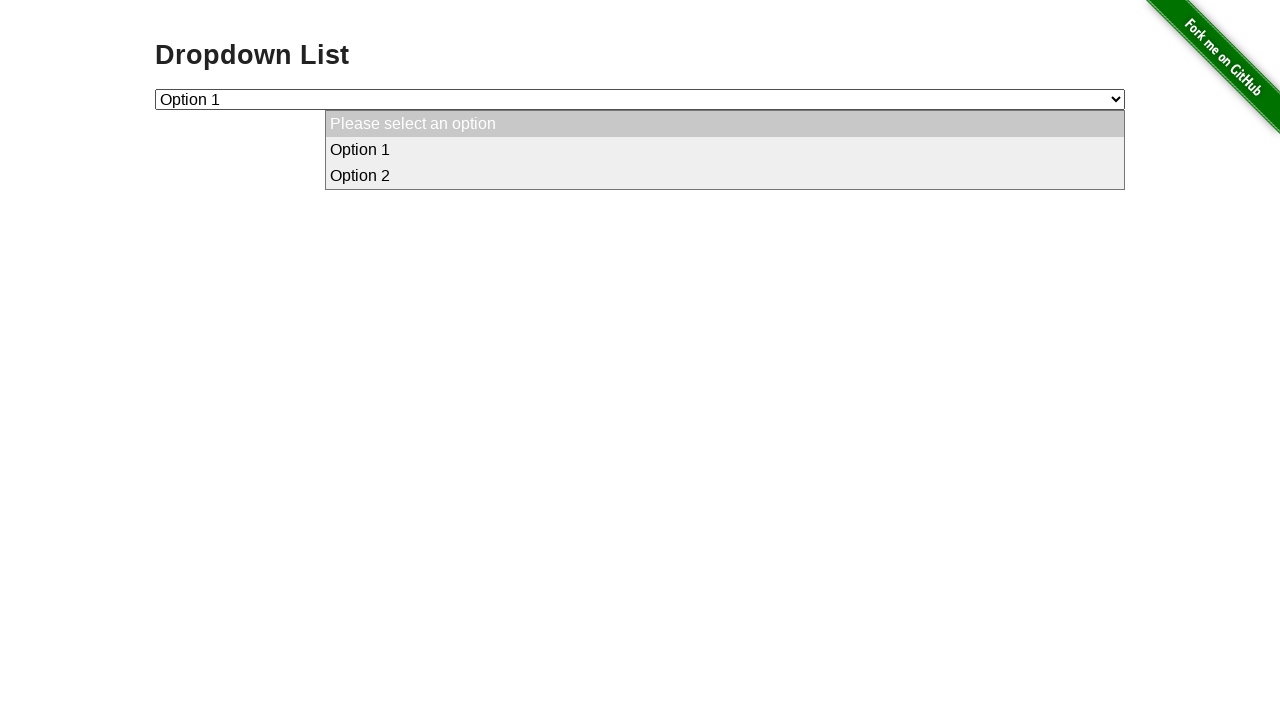